Tests handling of a simple JavaScript alert with OK button

Starting URL: https://the-internet.herokuapp.com/javascript_alerts

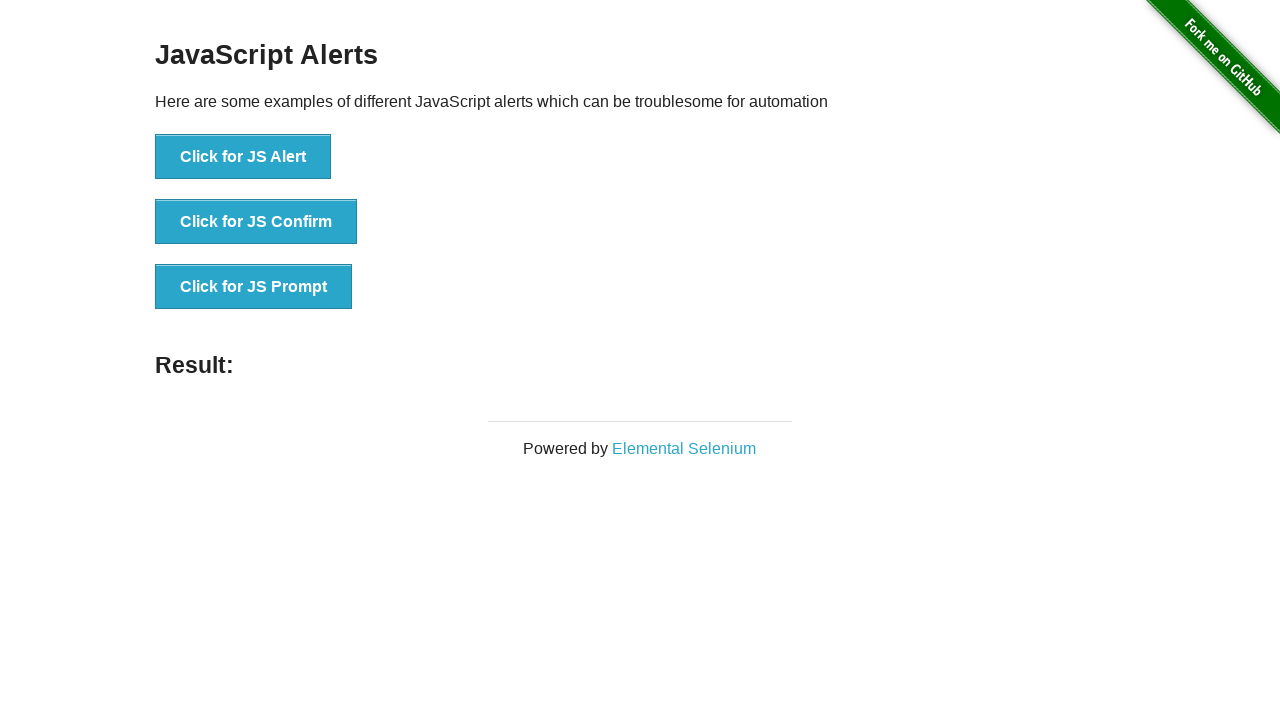

Clicked button to trigger JavaScript alert at (243, 157) on xpath=//button[normalize-space()='Click for JS Alert']
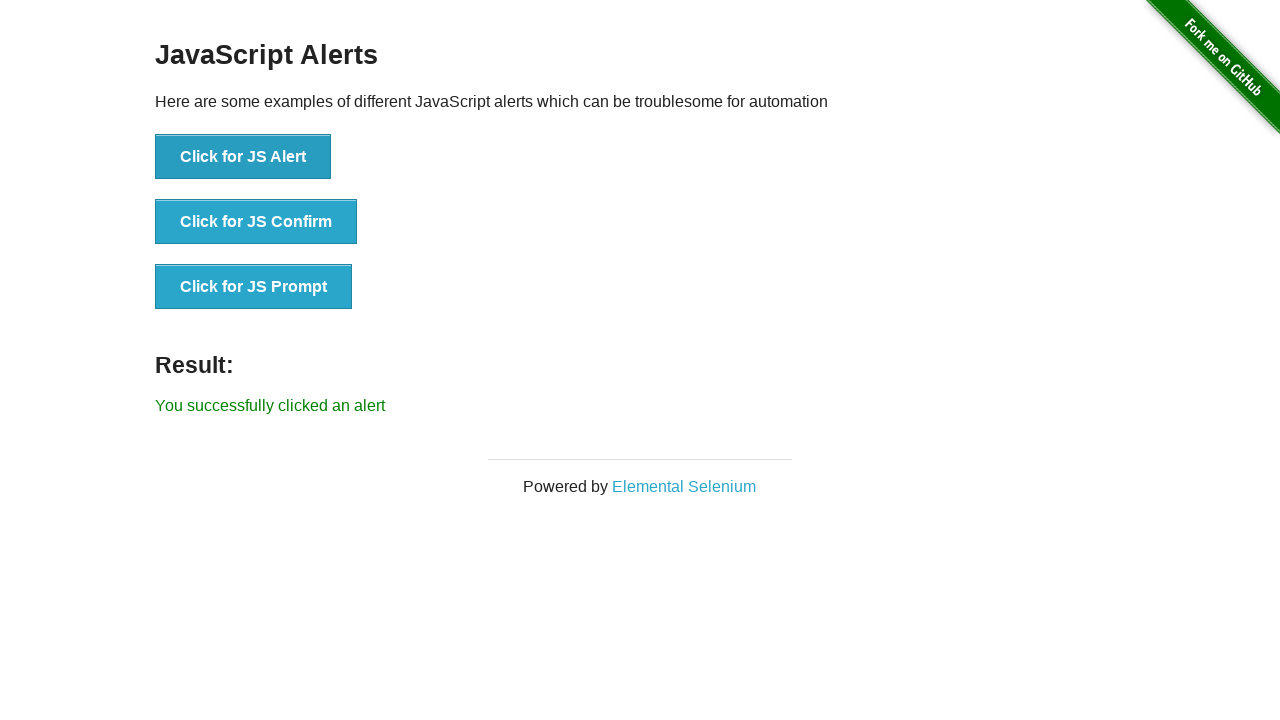

Set up dialog handler to accept alert
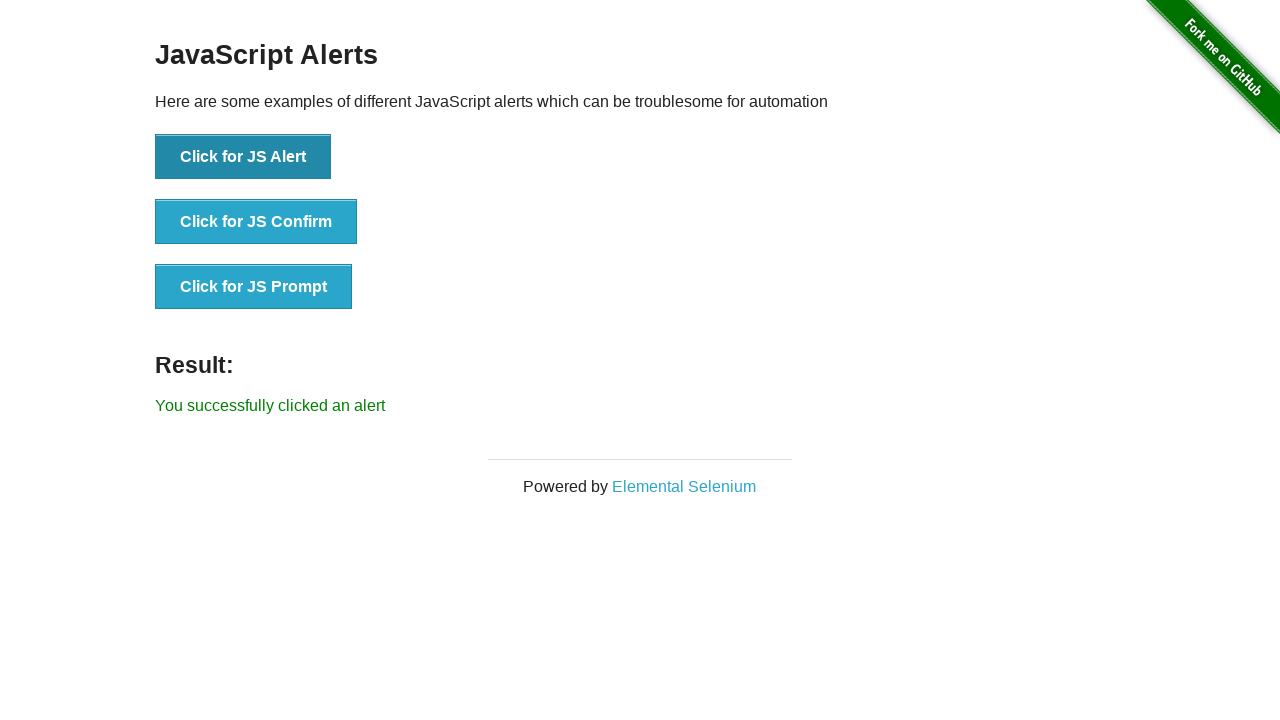

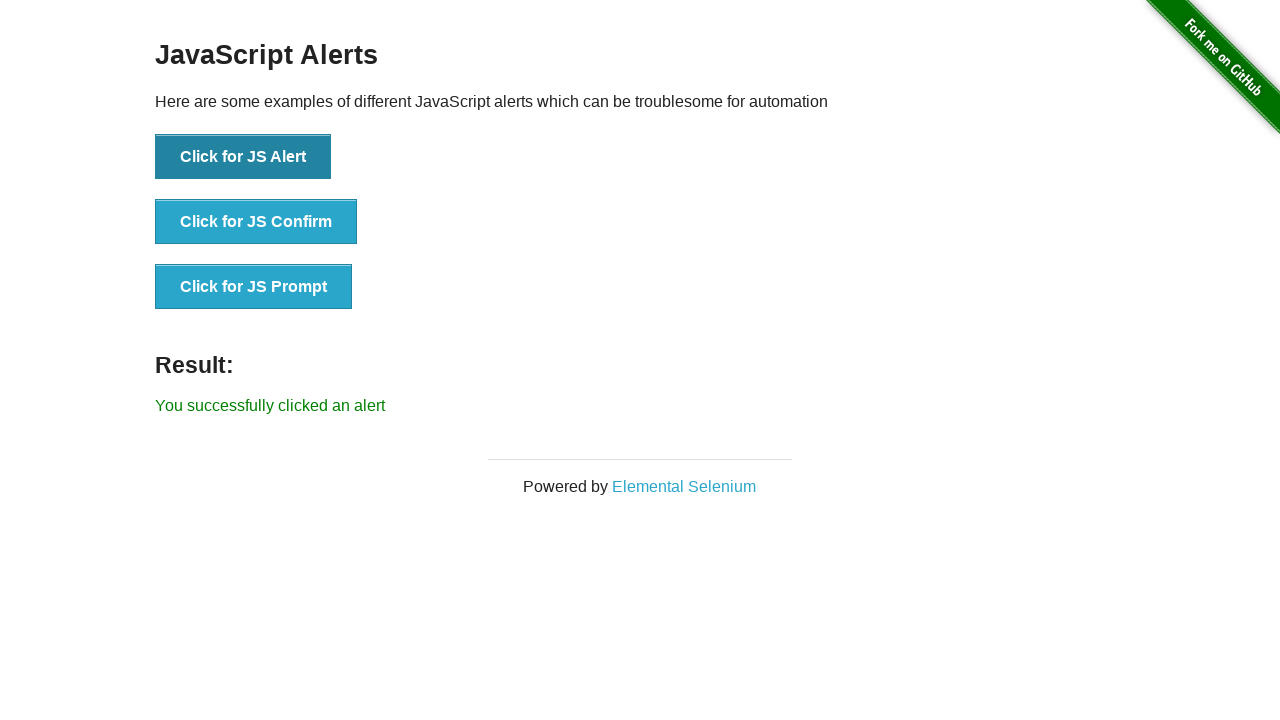